Tests JavaScript confirmation alert handling by clicking a button to trigger the alert, accepting it, and verifying the result text on the page.

Starting URL: http://the-internet.herokuapp.com/javascript_alerts

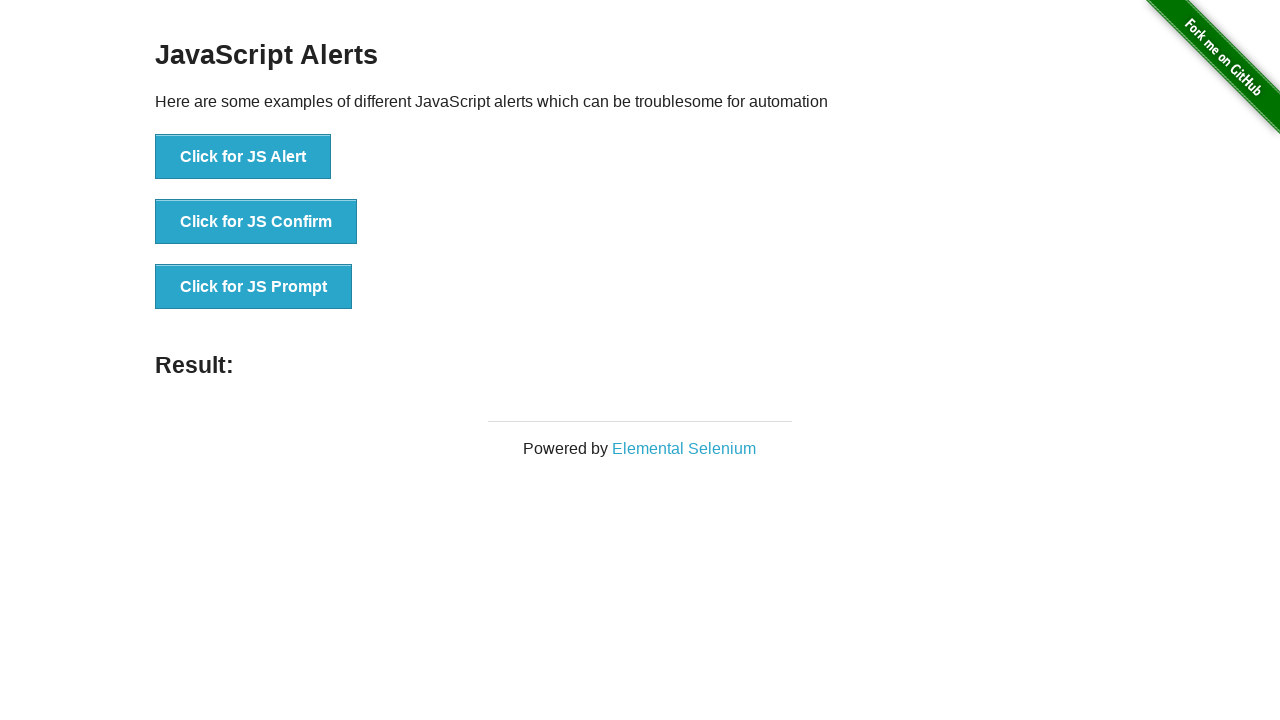

Clicked the second button to trigger JavaScript confirmation alert at (256, 222) on .example li:nth-child(2) button
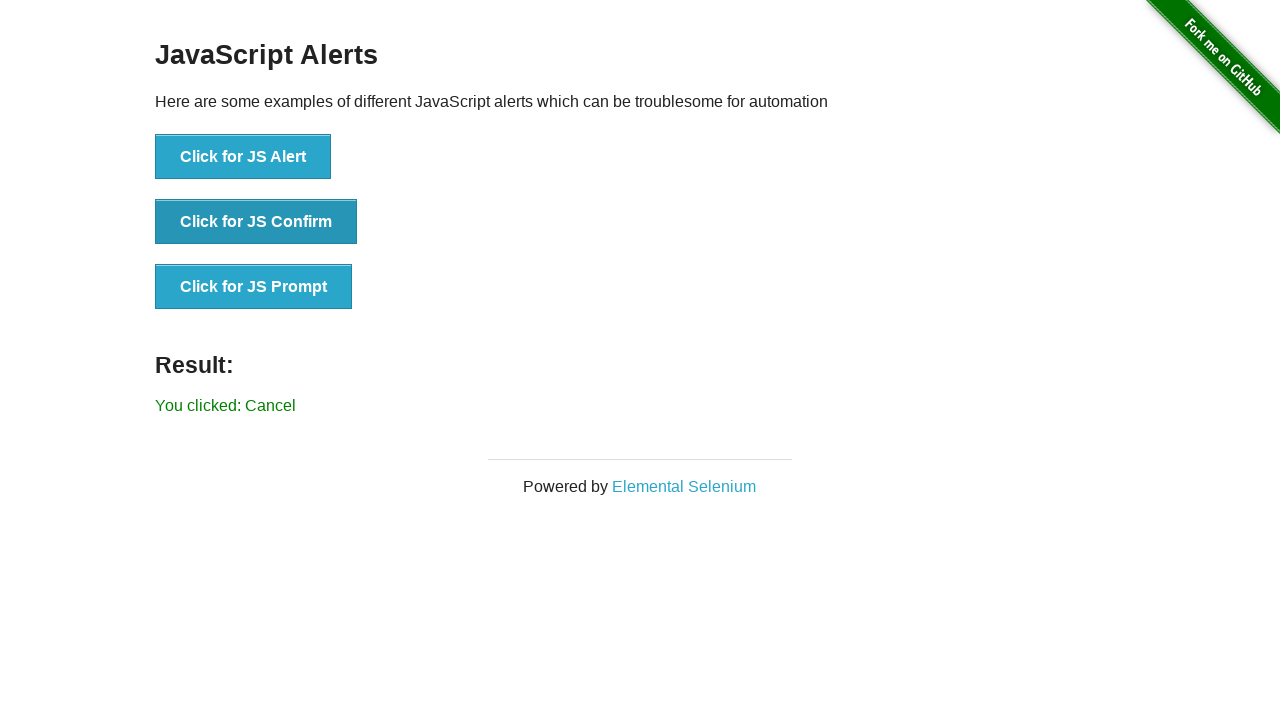

Set up dialog handler to accept confirmation alerts
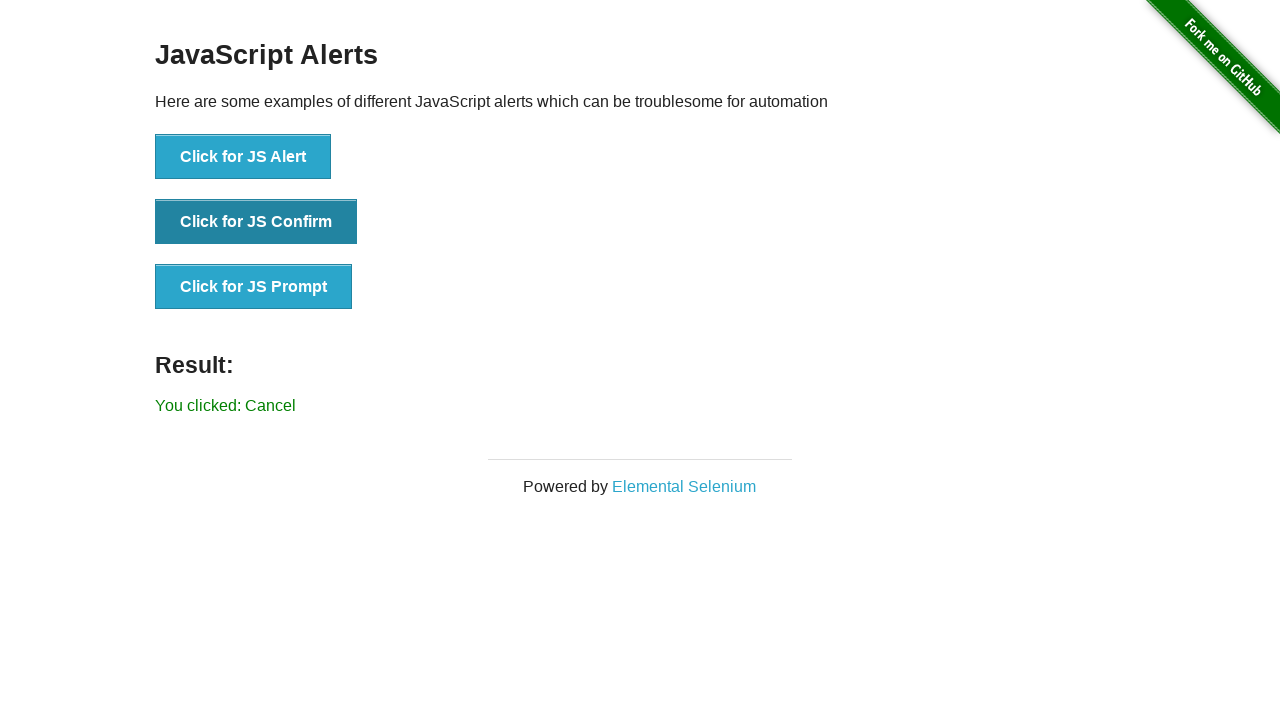

Re-clicked the button to trigger the dialog with handler active at (256, 222) on .example li:nth-child(2) button
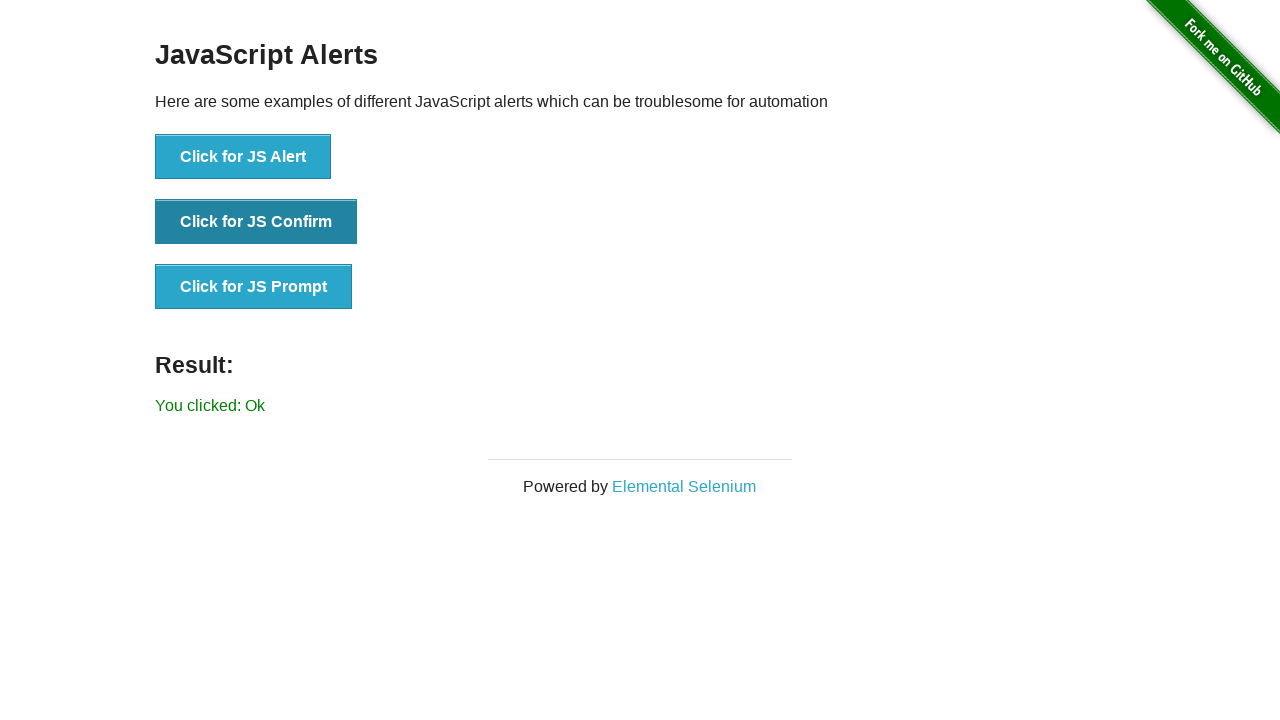

Waited for result text element to appear
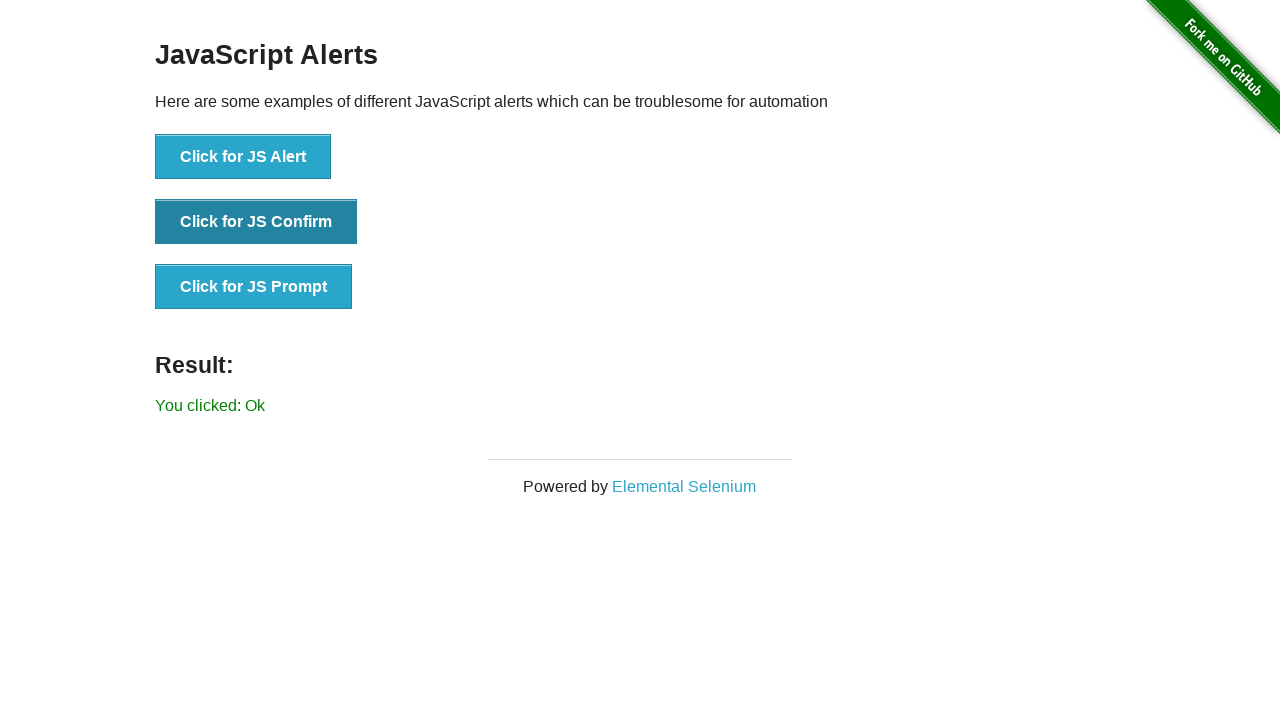

Retrieved result text content
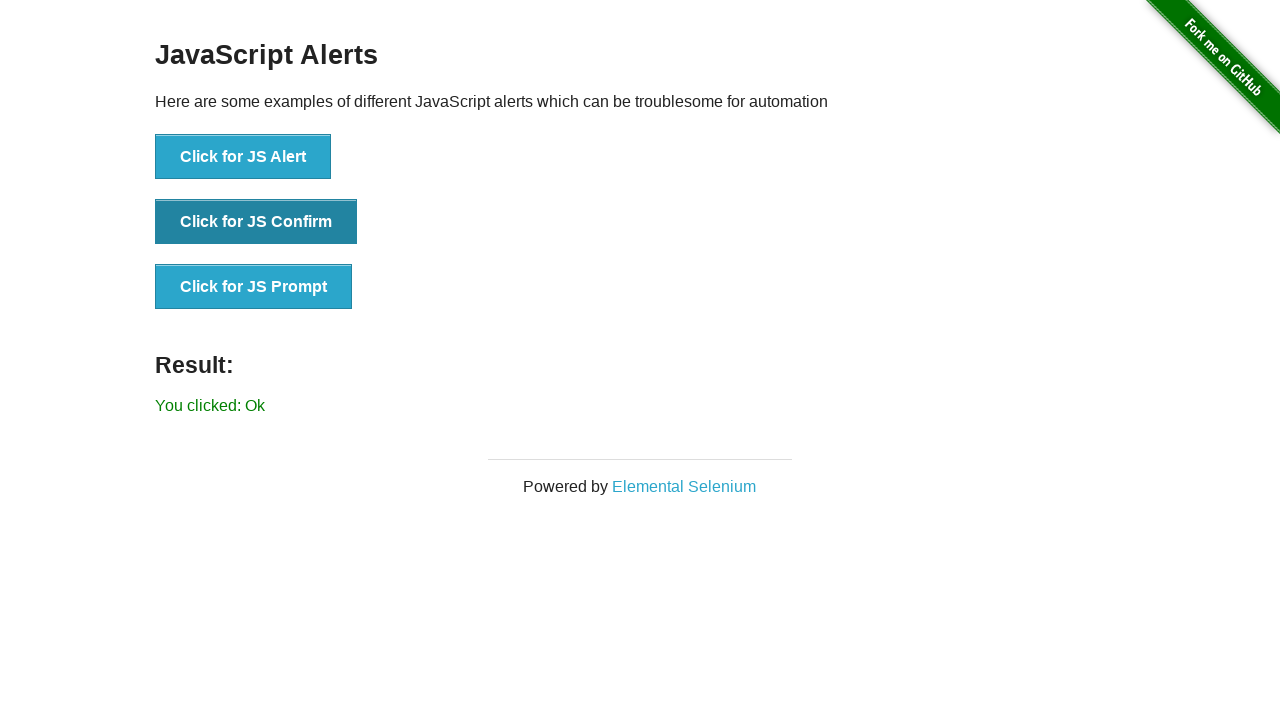

Verified result text matches expected value 'You clicked: Ok'
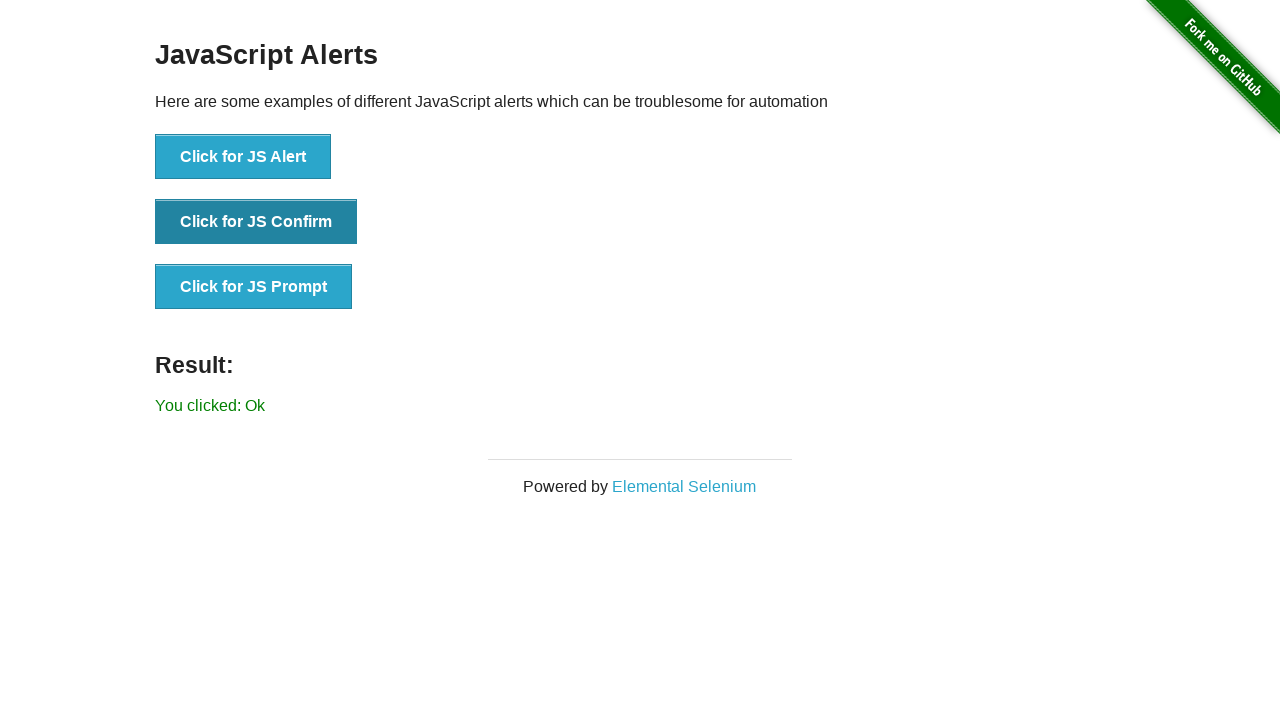

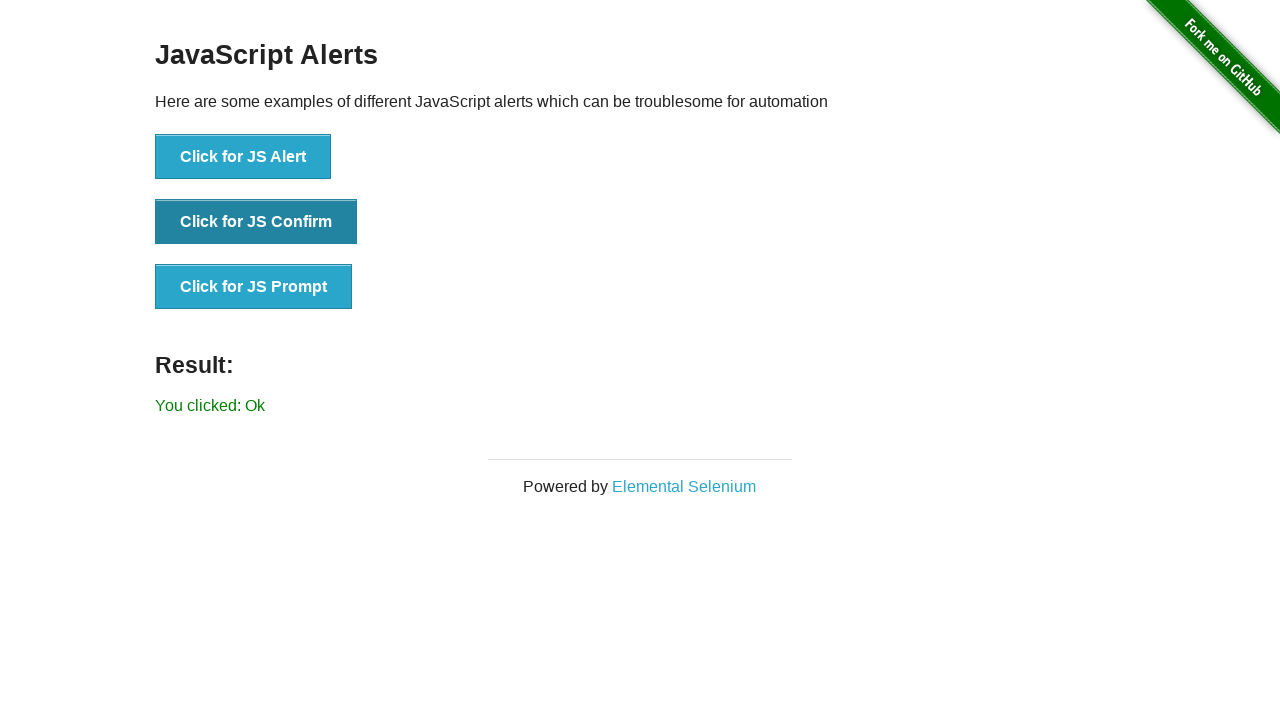